Tests scroll down to bottom of page and scroll up functionality using the arrow button, verifying that subscription section is visible at bottom and featured items section is visible after scrolling back up.

Starting URL: https://www.automationexercise.com/

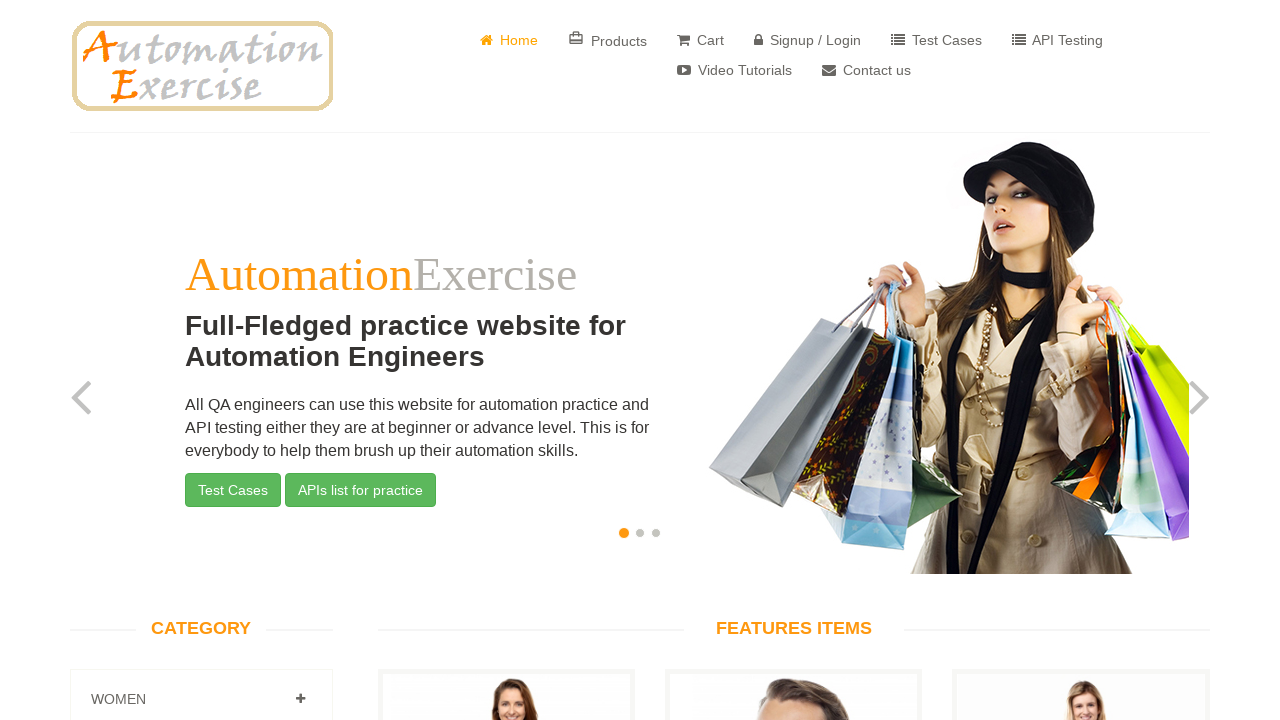

Home page loaded (domcontentloaded state)
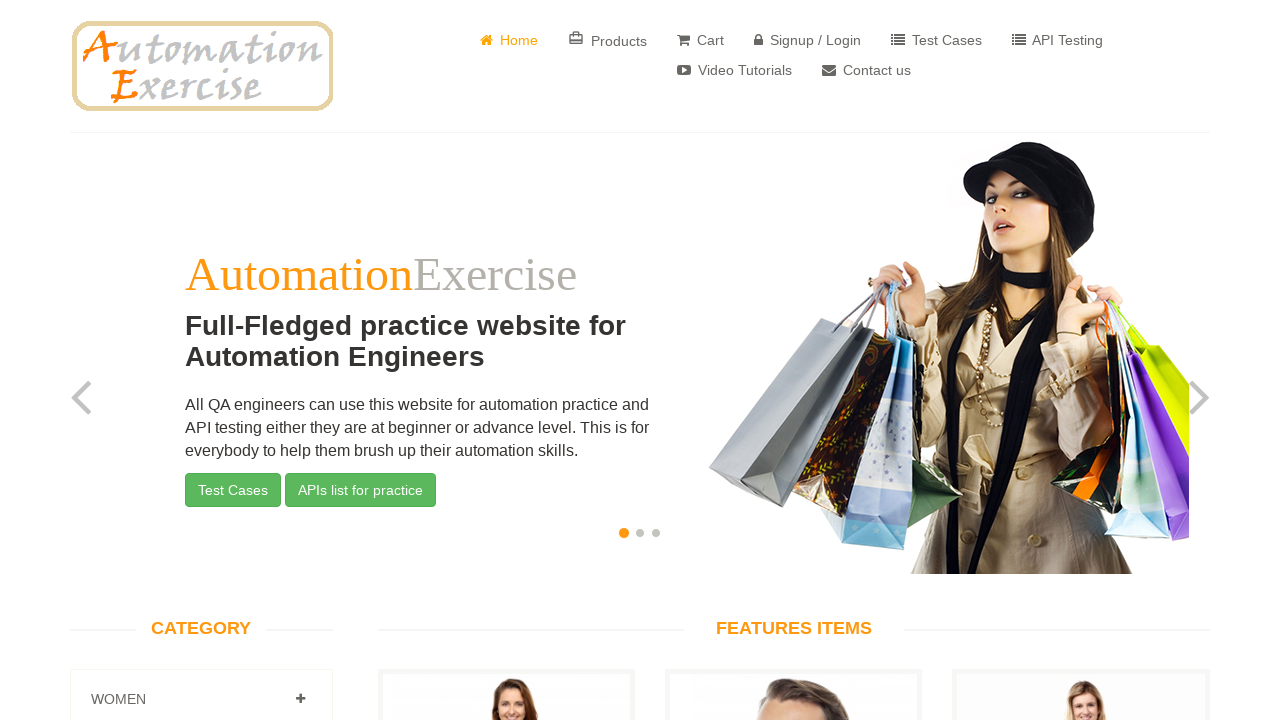

Pressed Ctrl+End to scroll to bottom of page
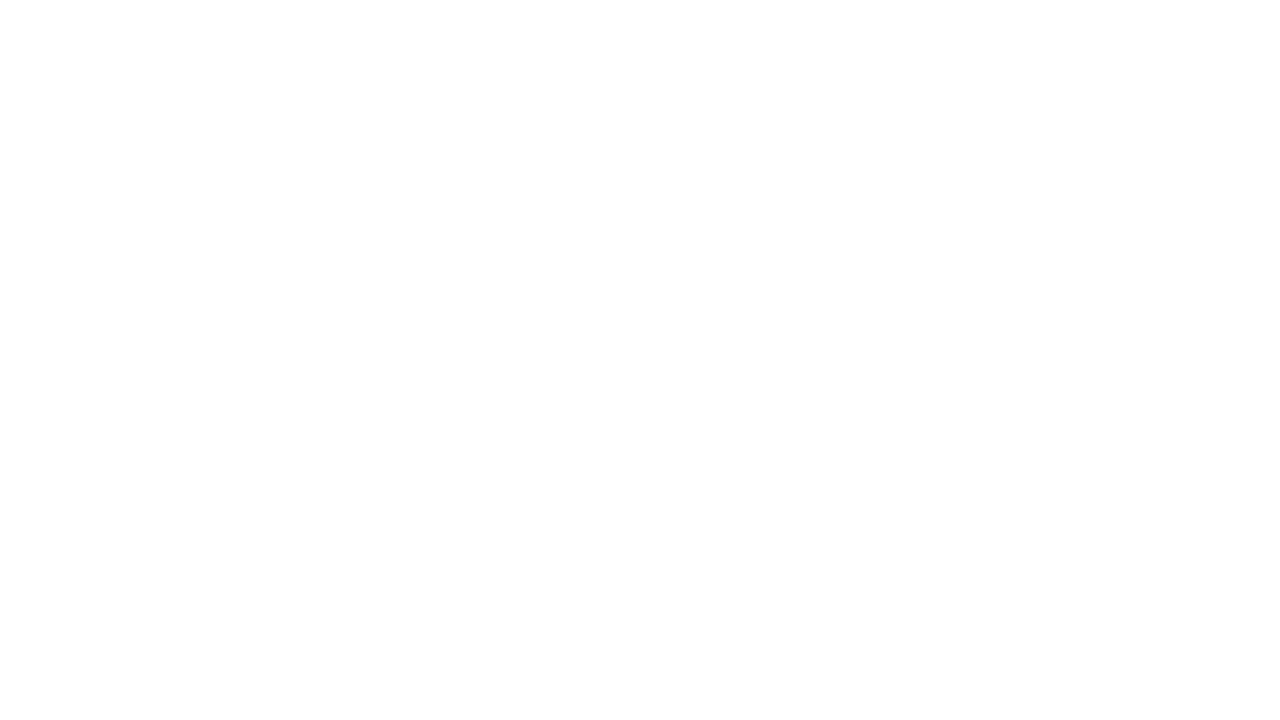

Waited 1000ms for scroll animation to complete
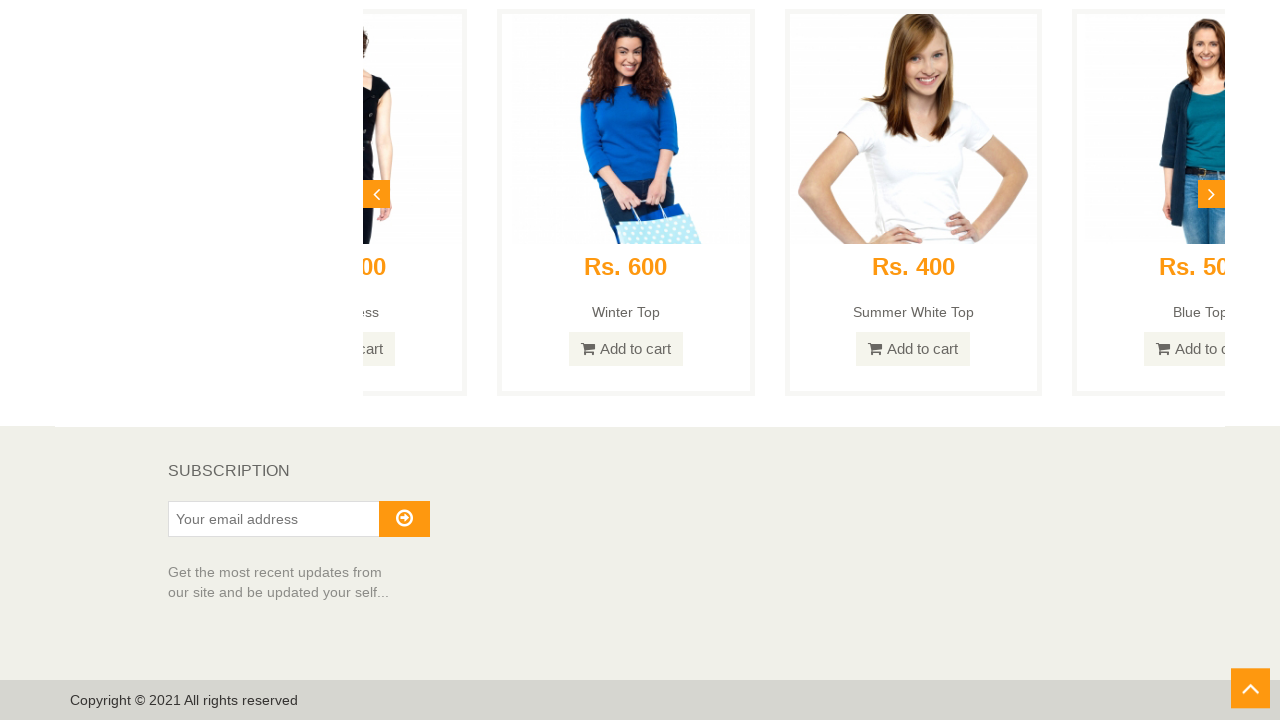

Subscription section is visible at bottom of page
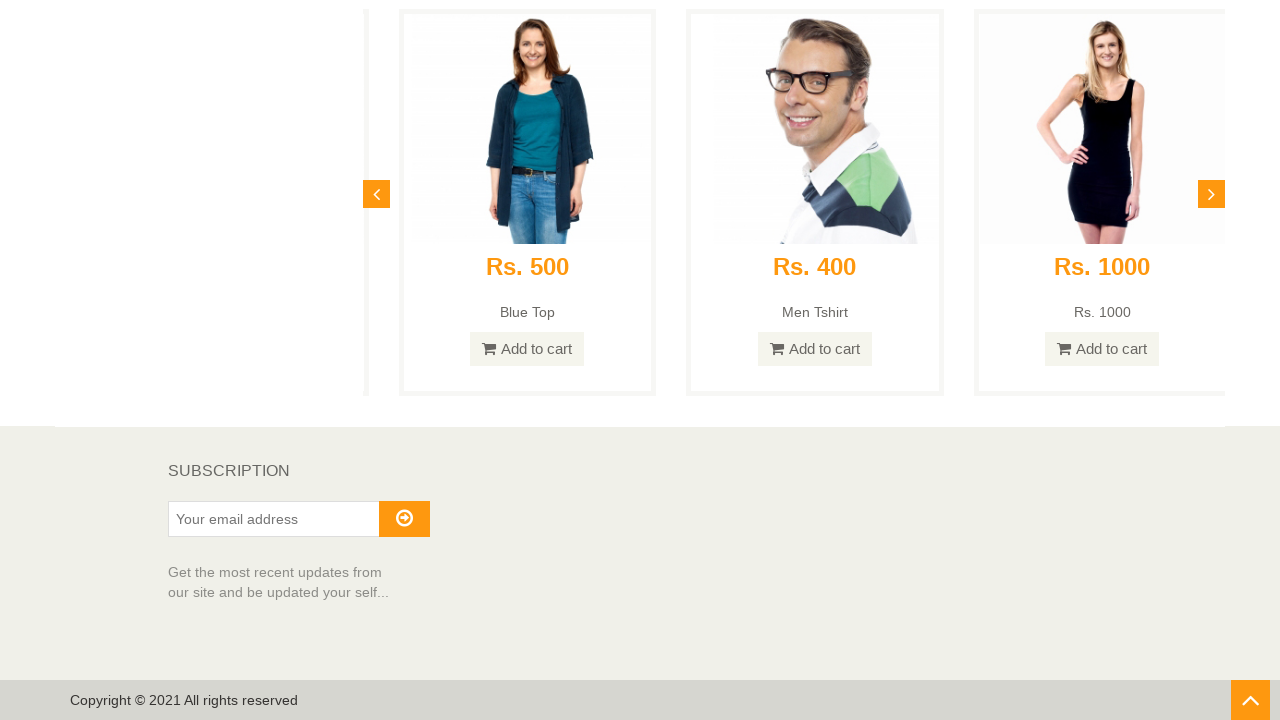

Clicked scroll up arrow button (#scrollUp) at (1250, 700) on #scrollUp
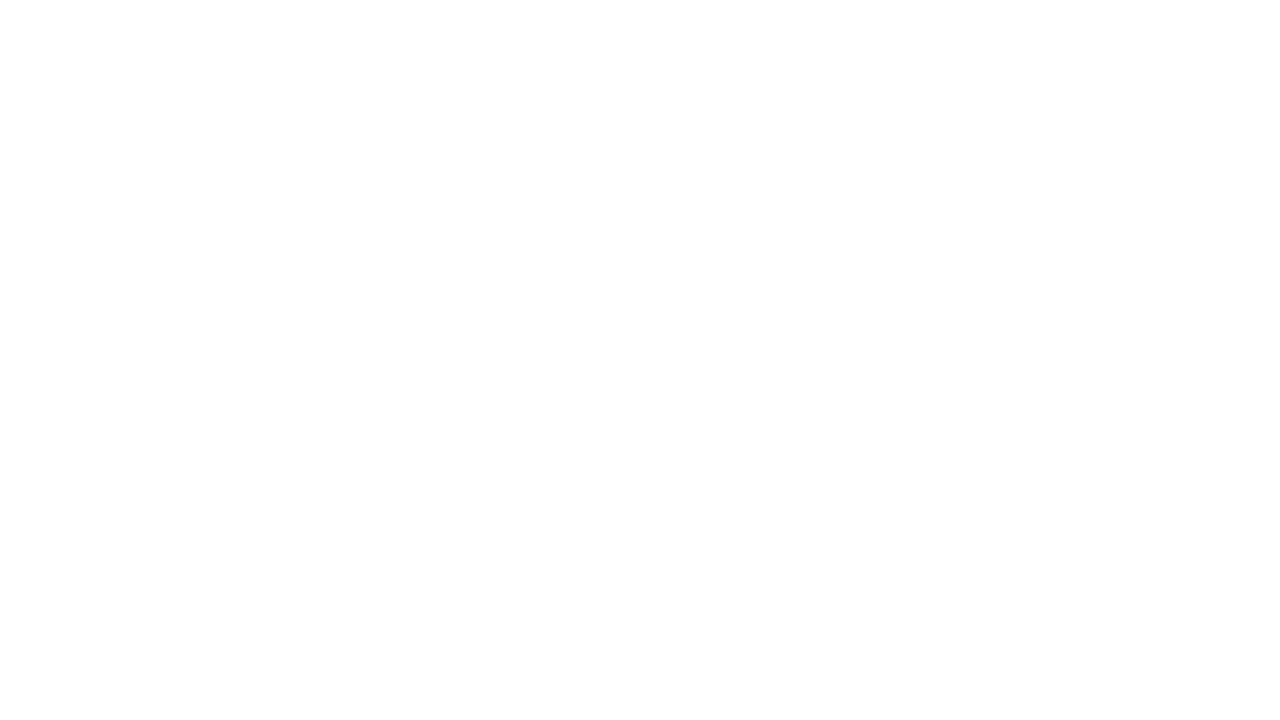

Waited 1000ms for scroll up animation to complete
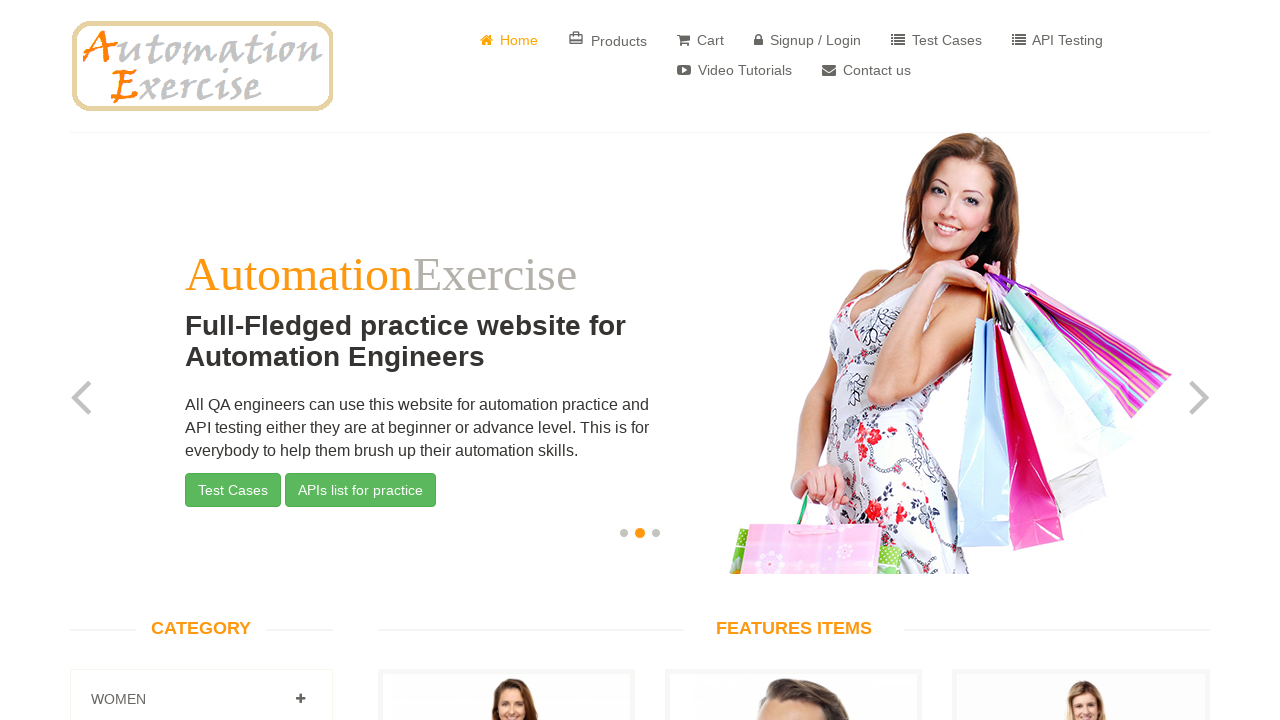

Verified featured items section is visible after scrolling up
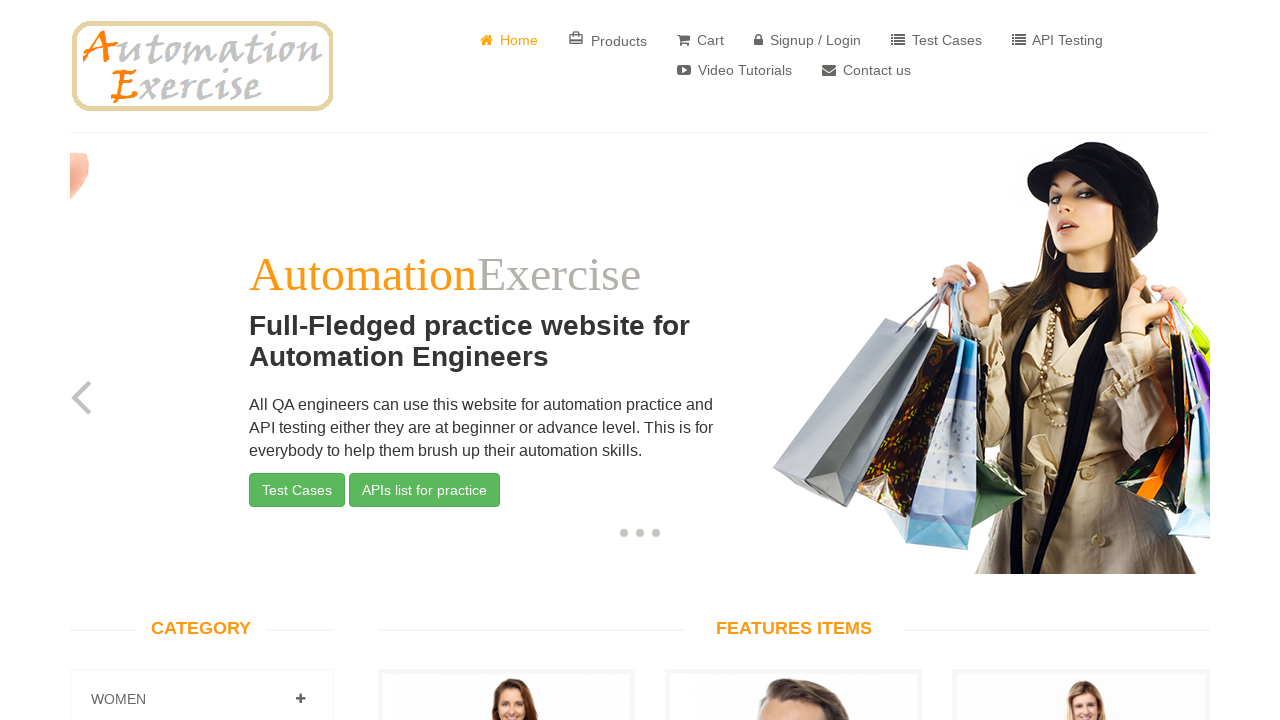

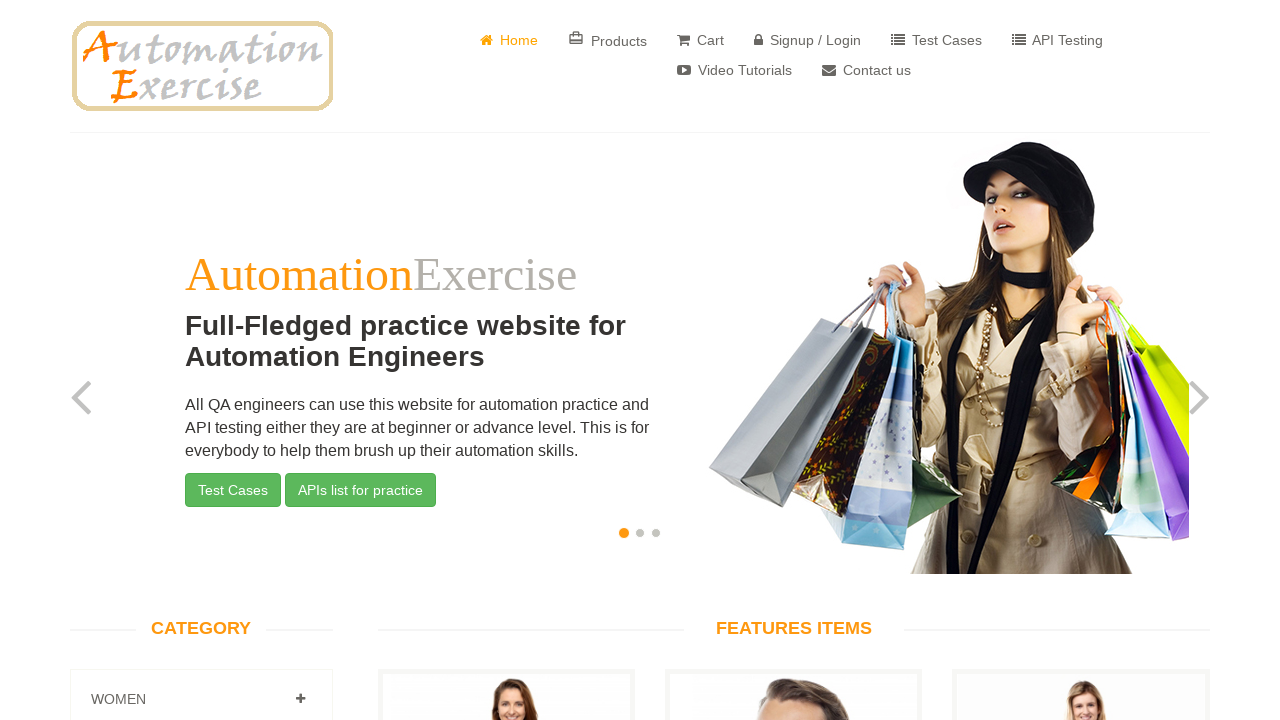